Tests filling the confirm password field on the registration form

Starting URL: https://buggy.justtestit.org/register

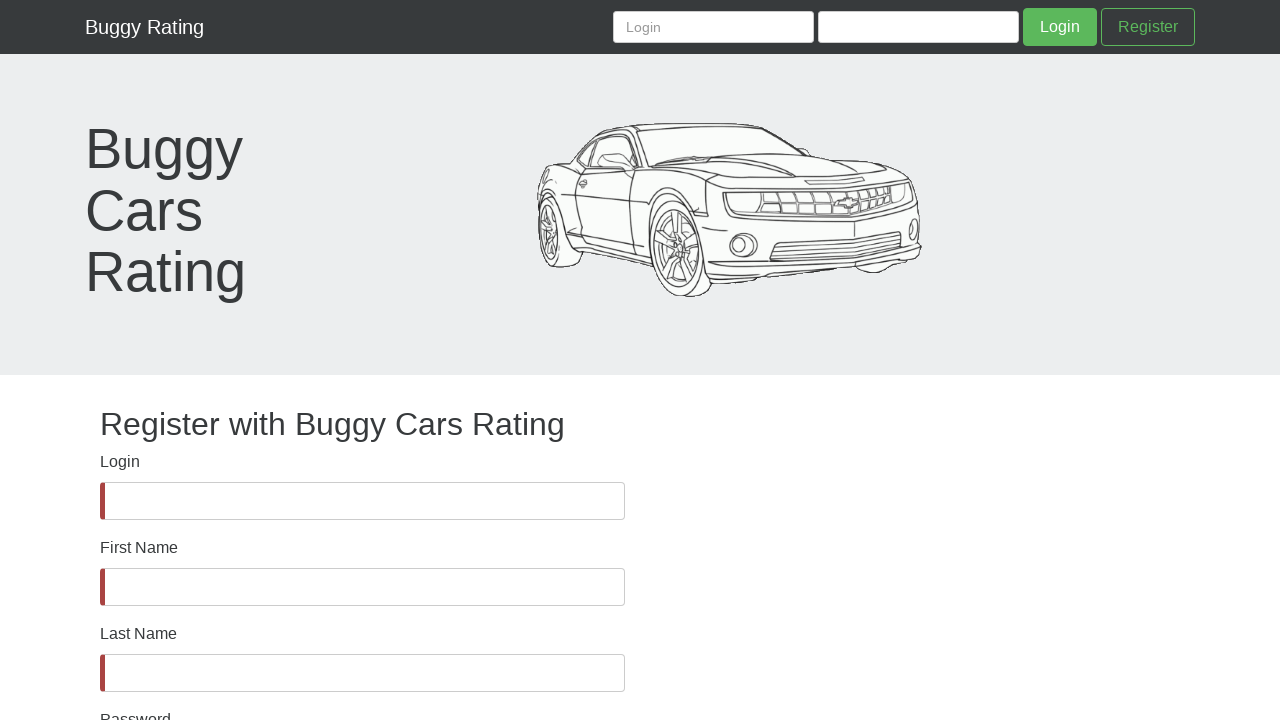

Confirm password field is visible on registration form
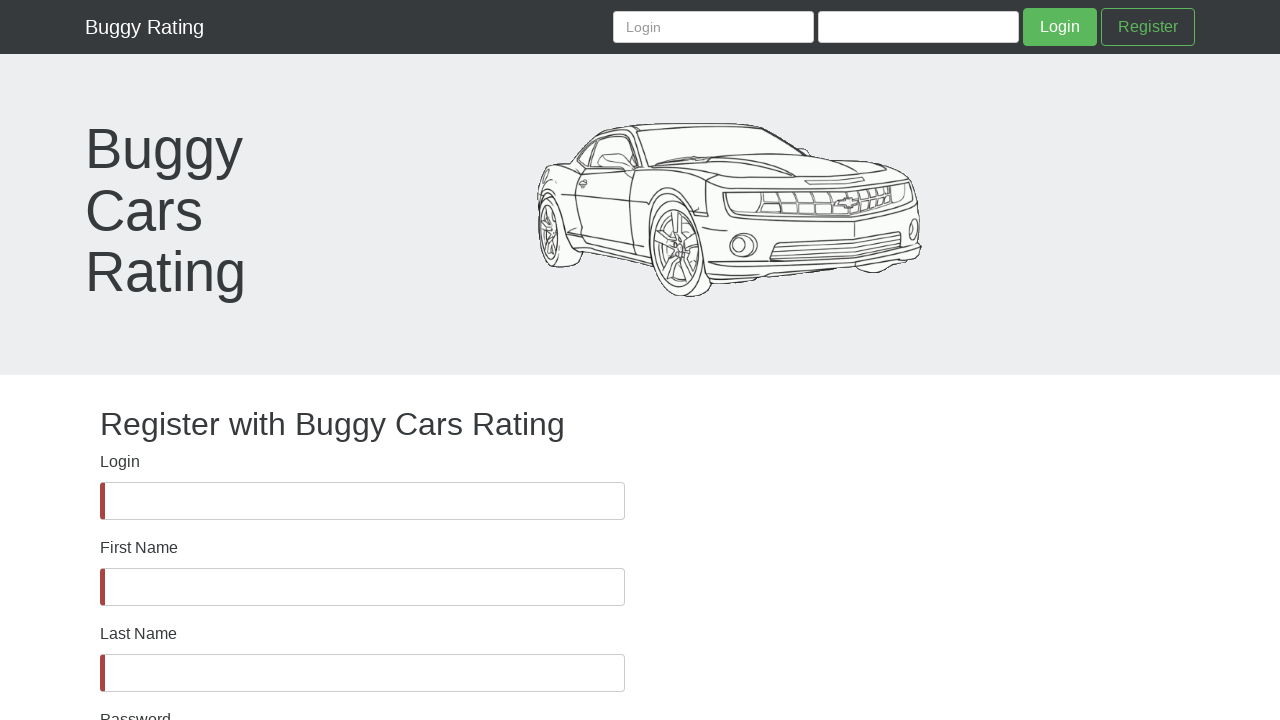

Filled confirm password field with 'Kumar@123' on #confirmPassword
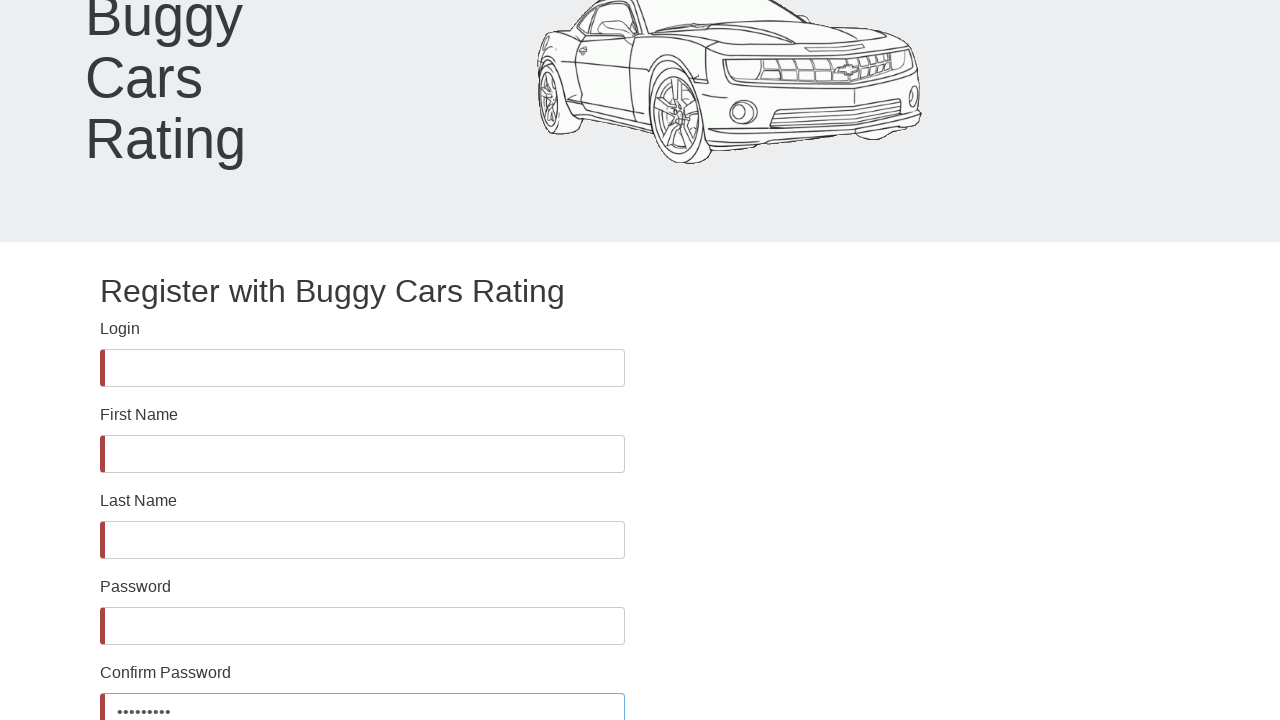

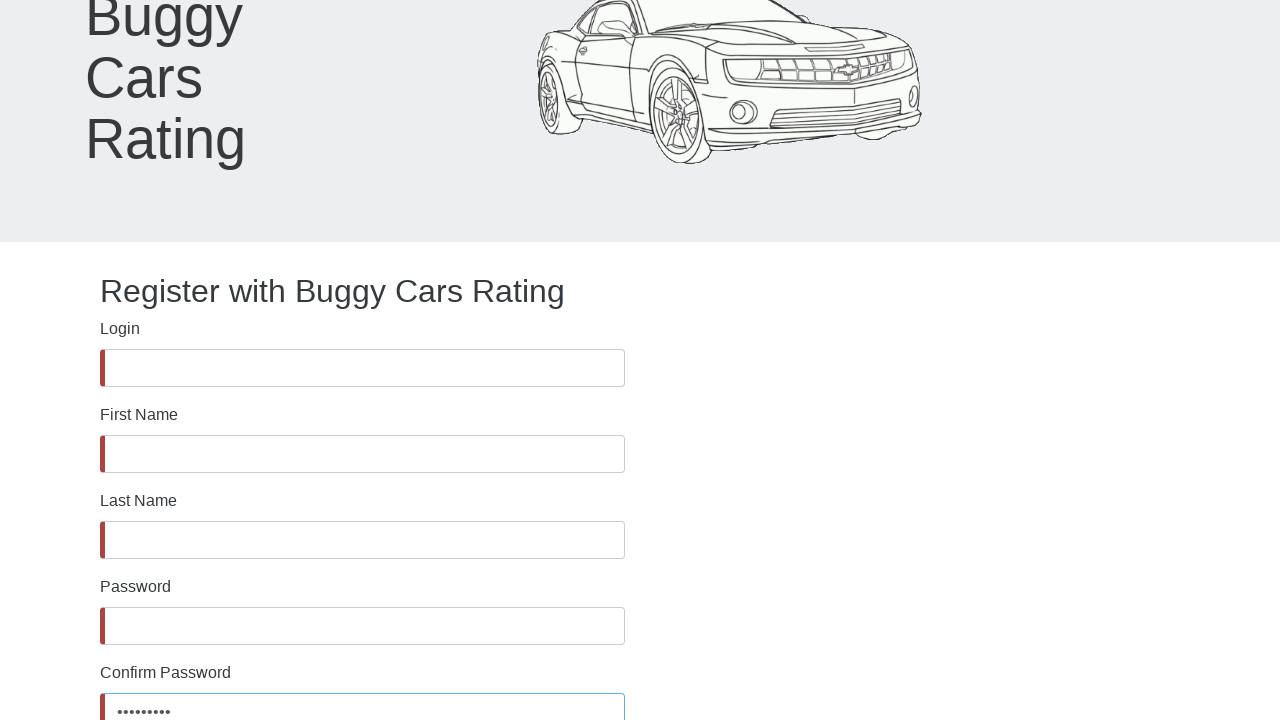